Tests DuckDuckGo search functionality by entering a search query and pressing Enter, then verifies the URL contains the expected domain.

Starting URL: https://www.duckduckgo.com

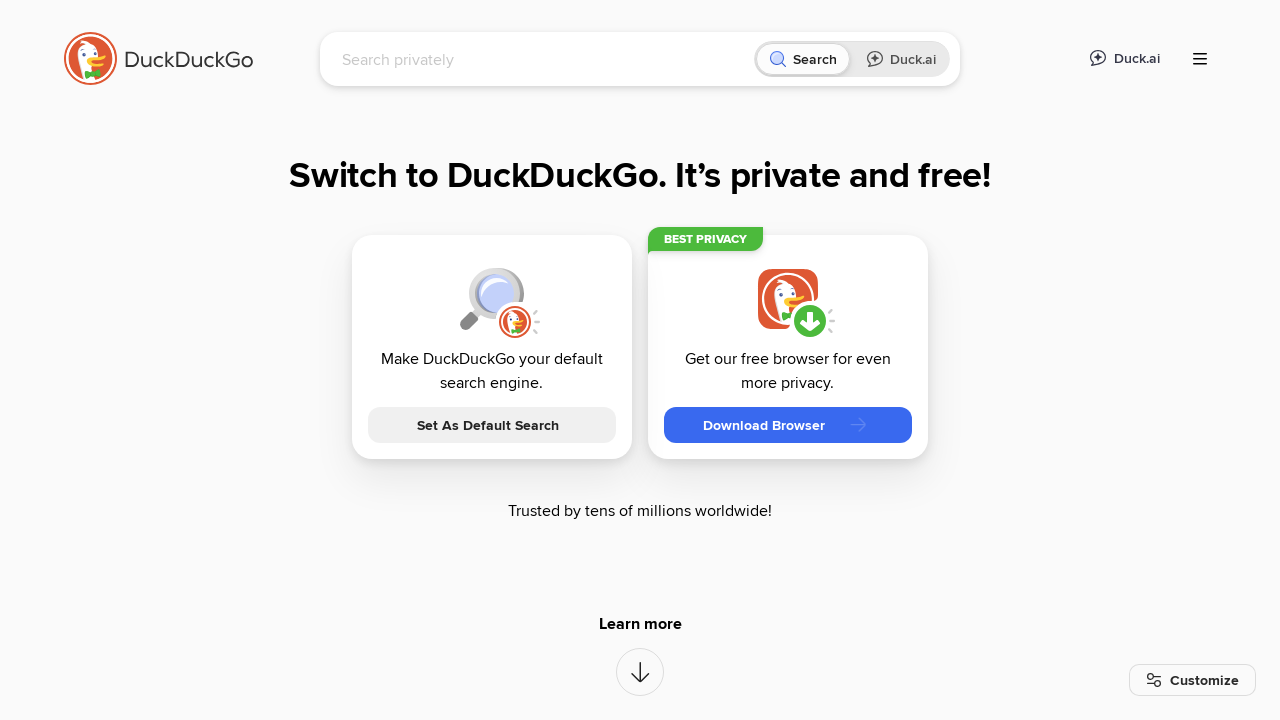

Page loaded successfully
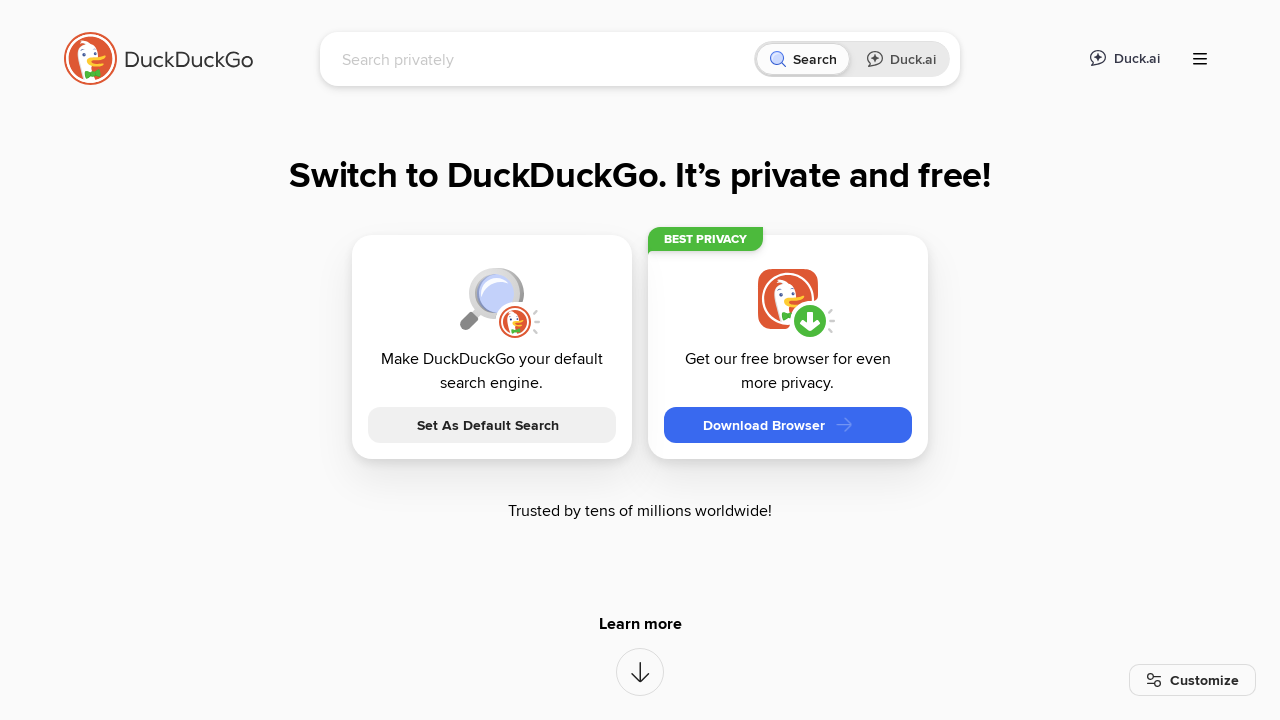

Clicked on DuckDuckGo search input field at (544, 59) on [name='q']
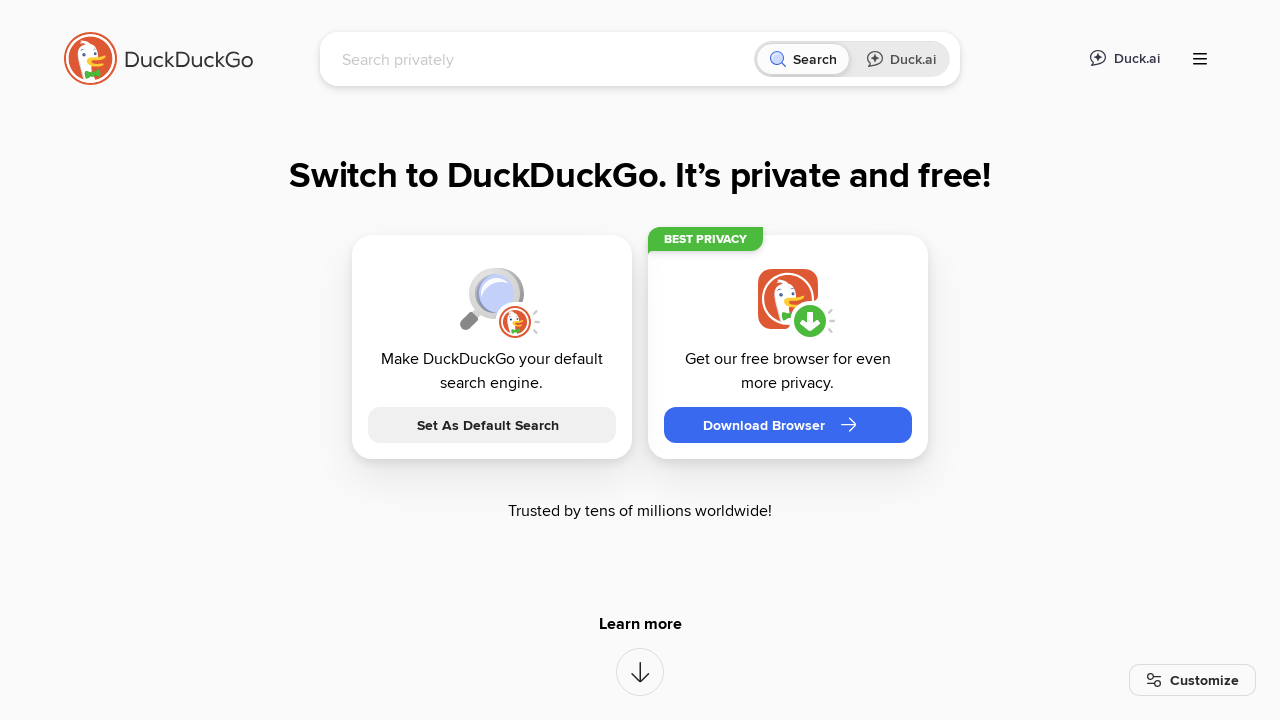

Entered search query 'LambdaTest' in search field on [name='q']
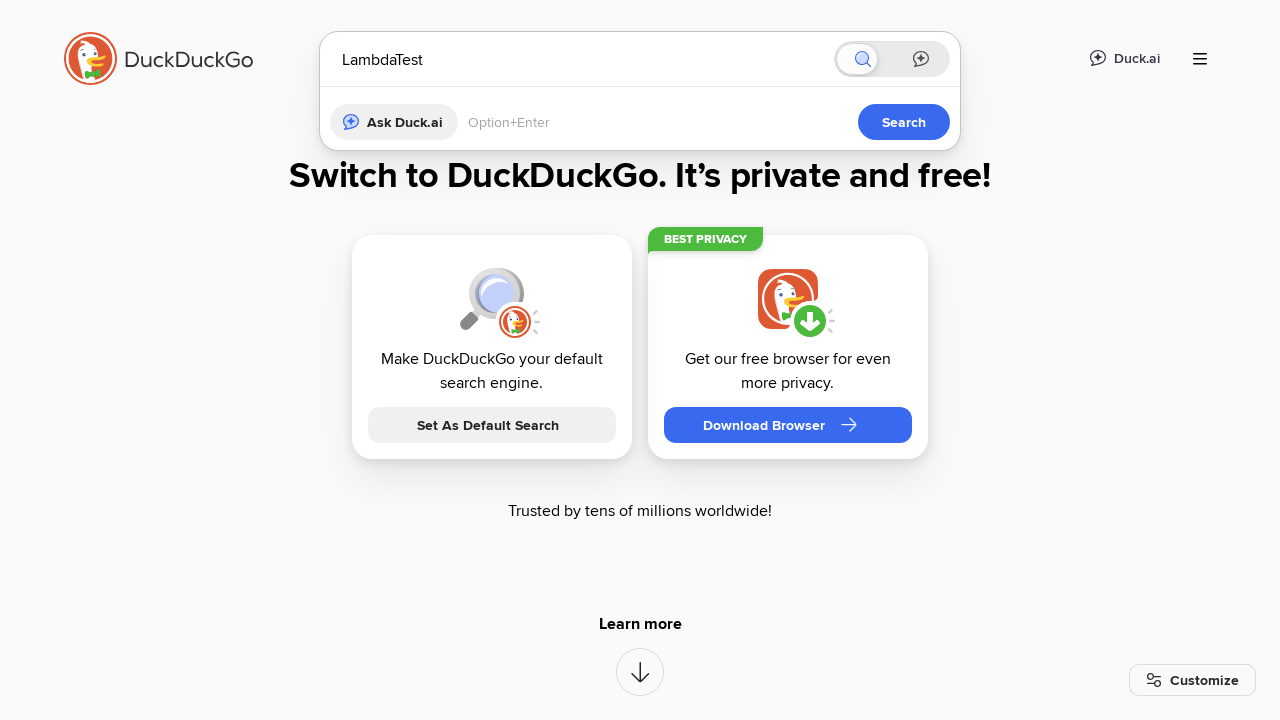

Pressed Enter to submit search query
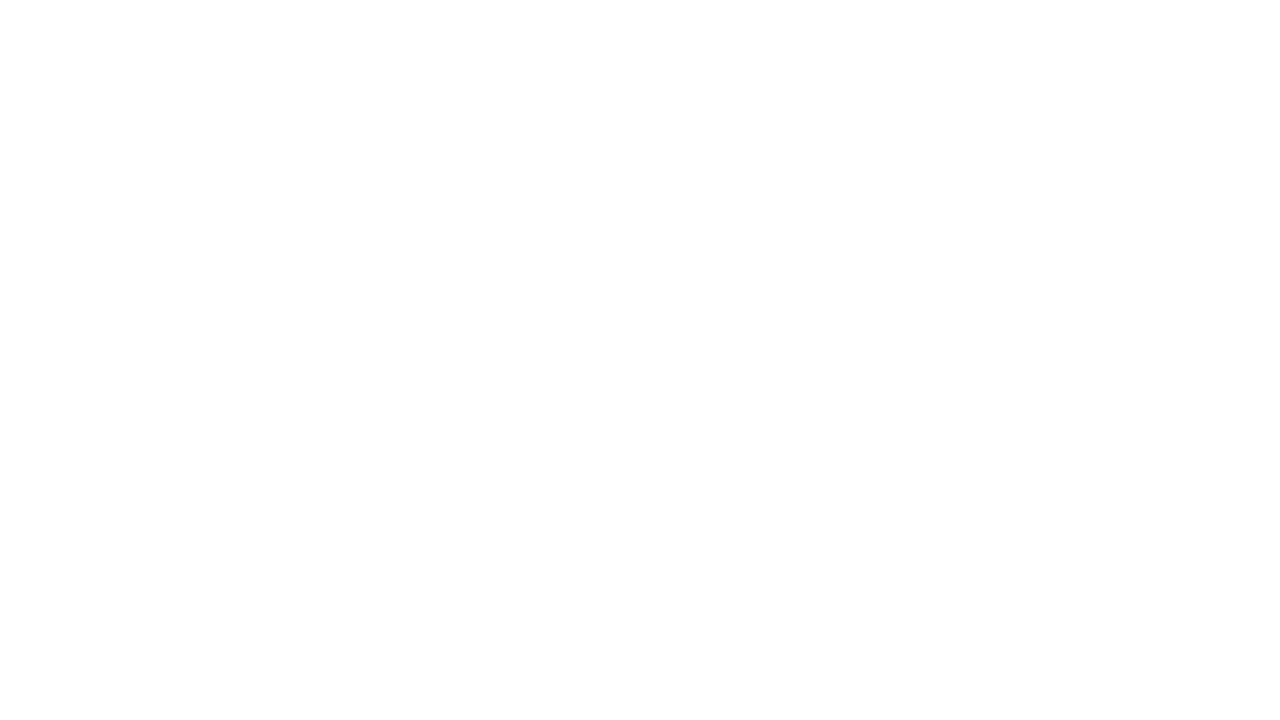

Search results page loaded
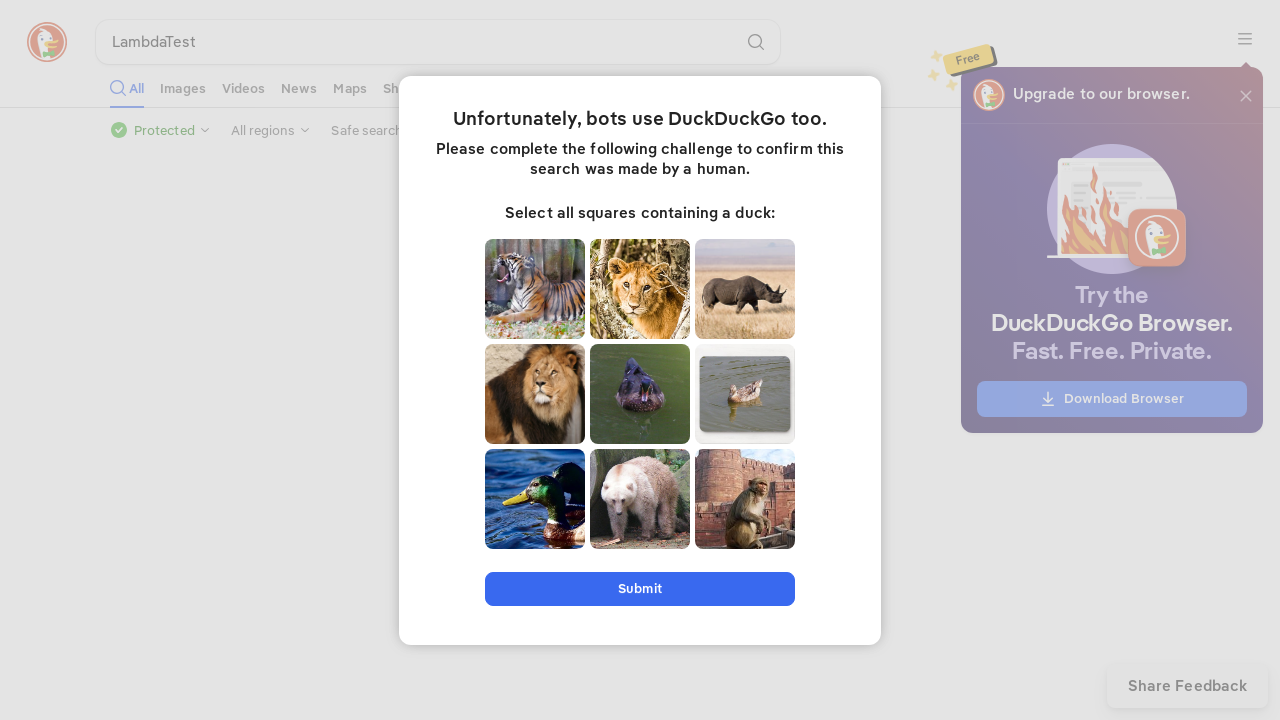

Verified URL contains 'duckduckgo' domain - search successful
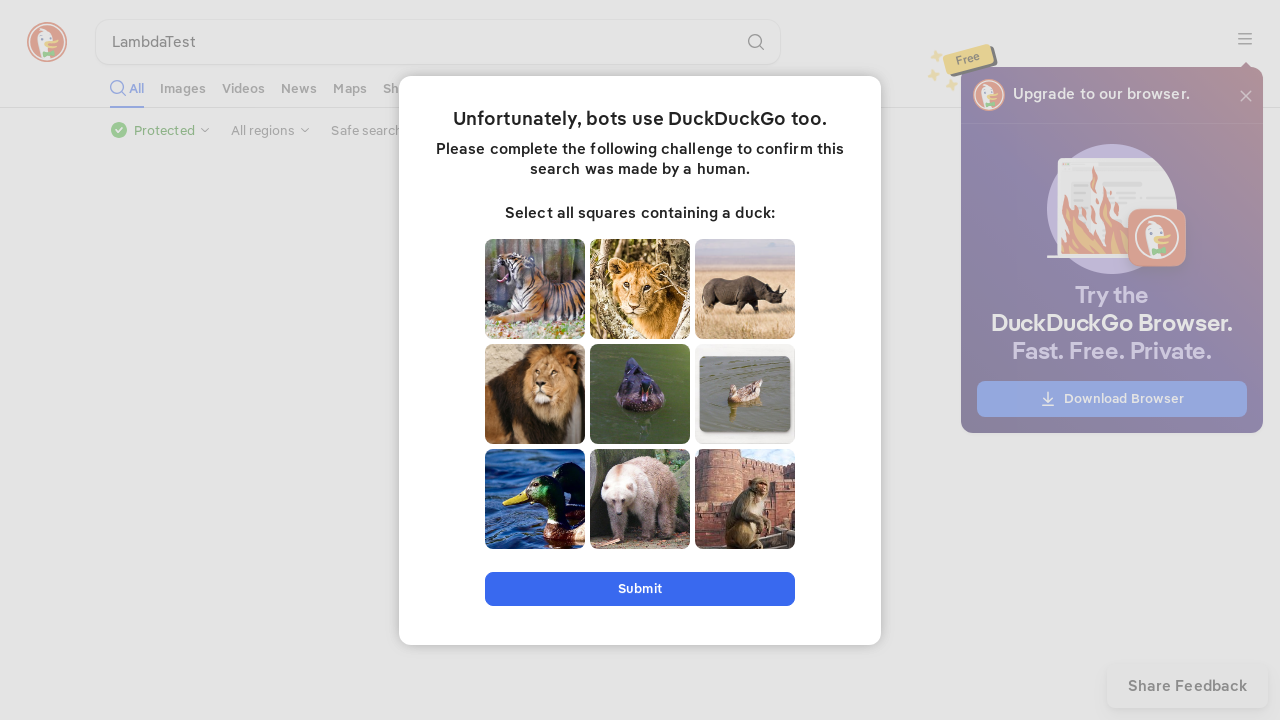

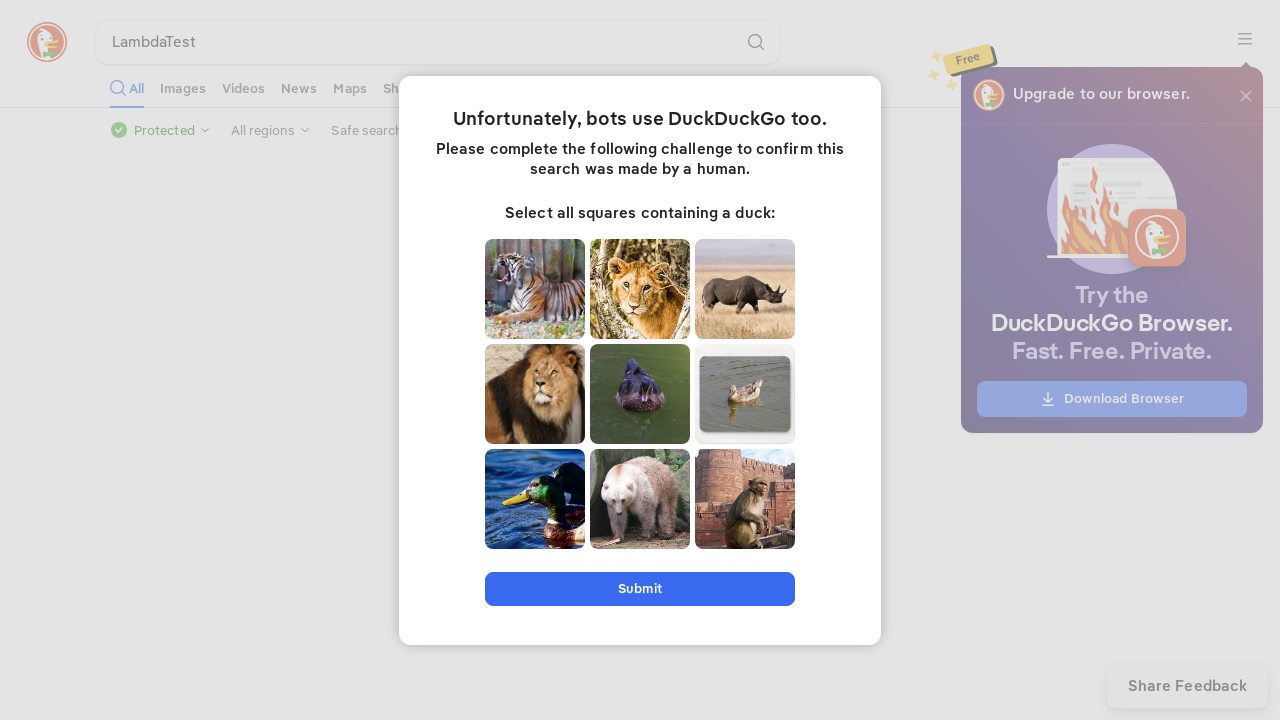